Tests window handling functionality by clicking a link that opens a new window, then switching to the new window and closing it while keeping the parent window open.

Starting URL: http://omayo.blogspot.com/

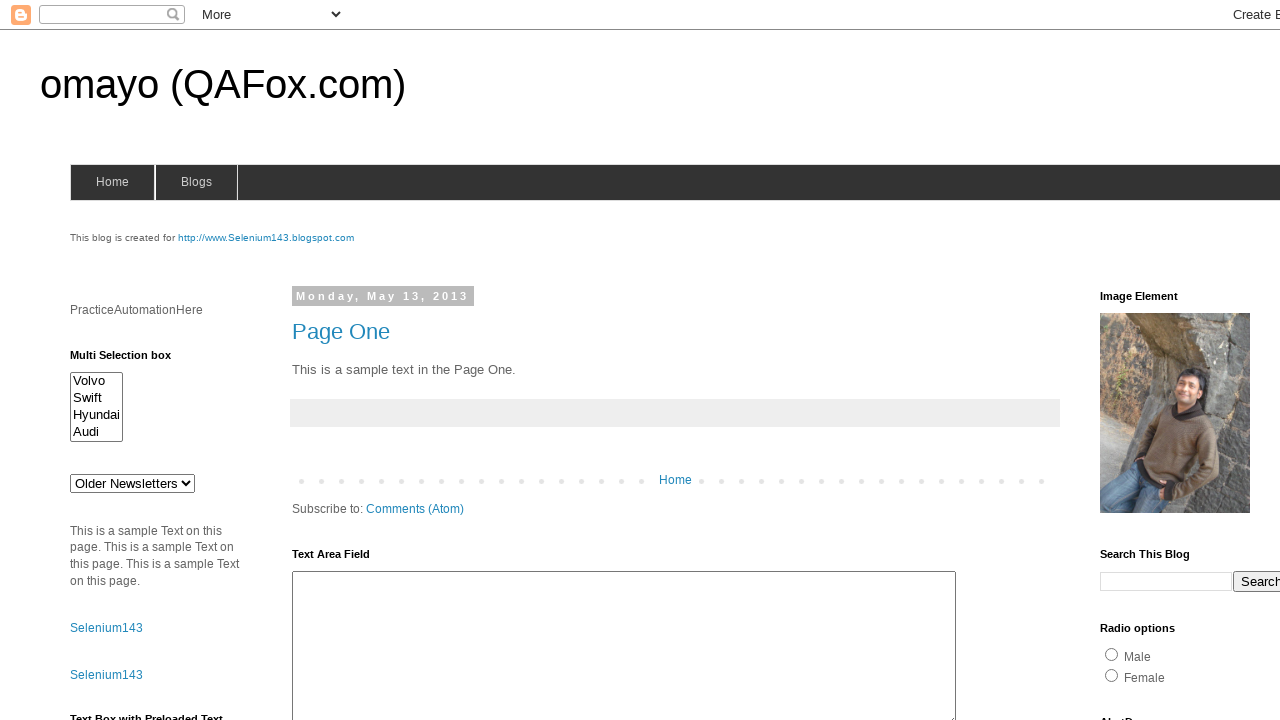

Clicked the 'Open' link to open a new window at (132, 360) on xpath=//a[contains(text(),'Open')]
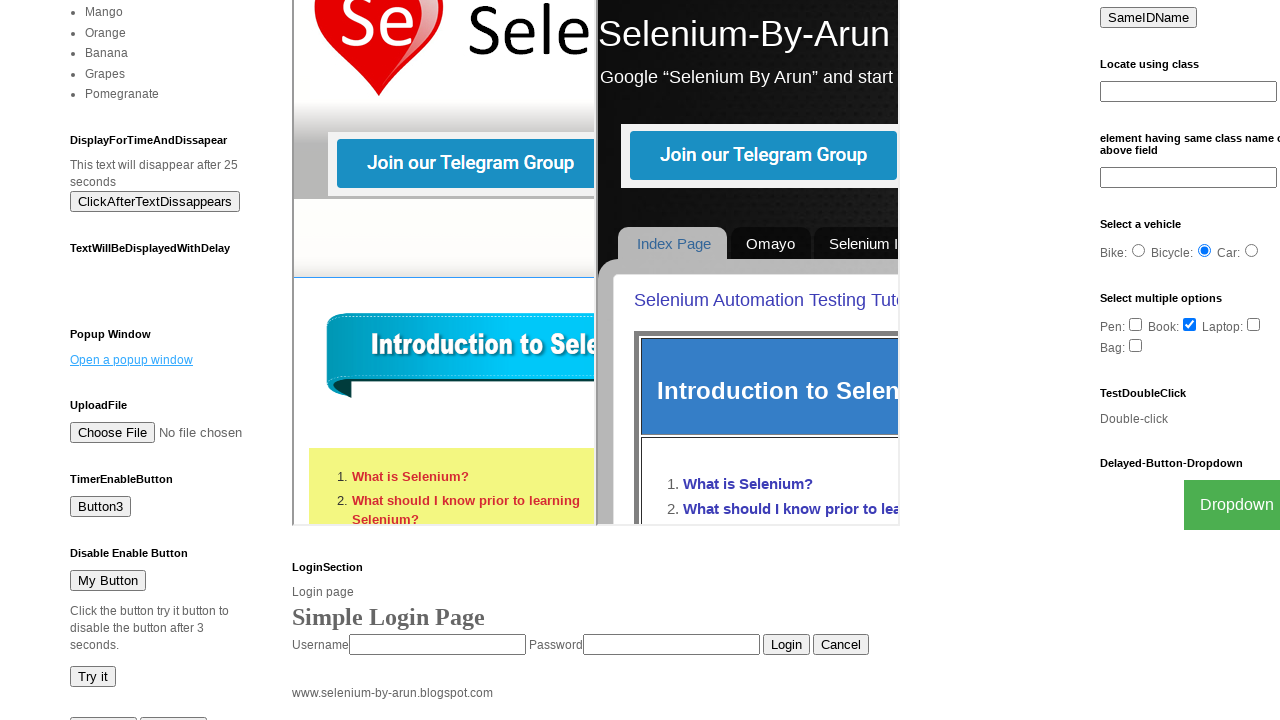

New window opened and captured
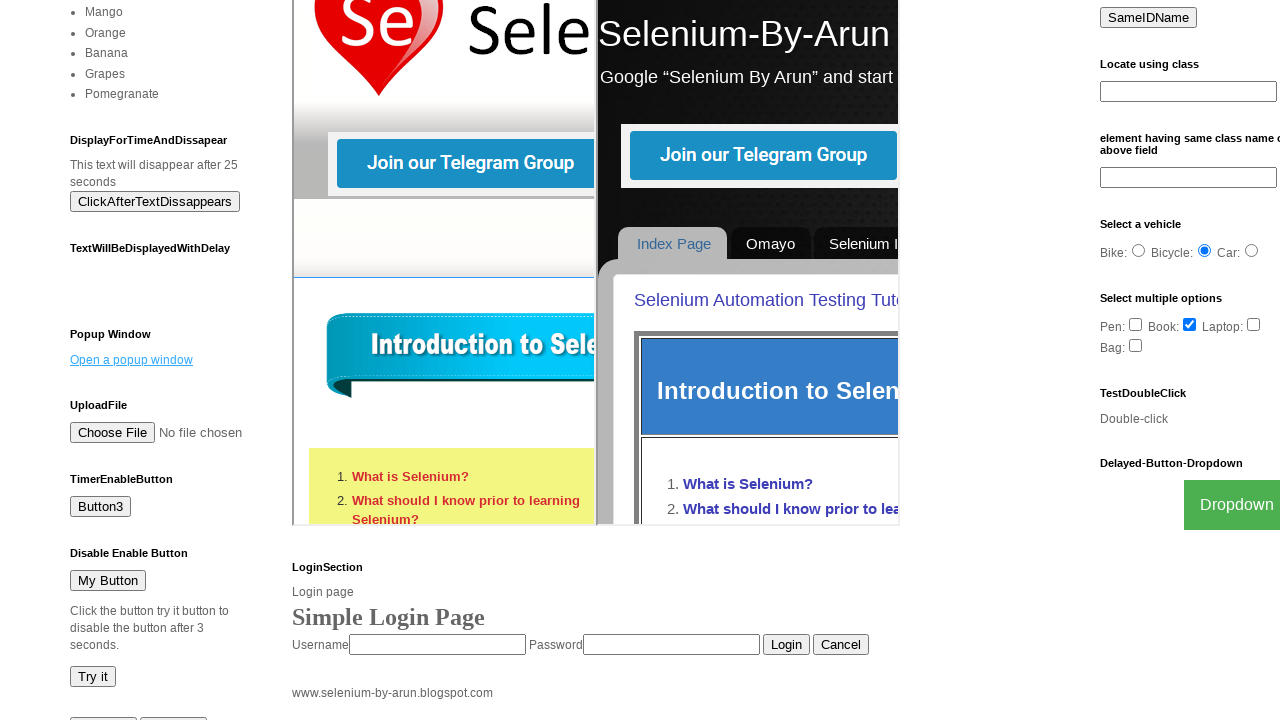

New window finished loading
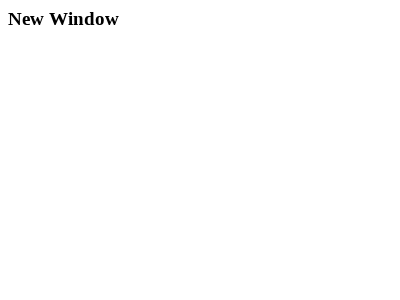

Closed the new window
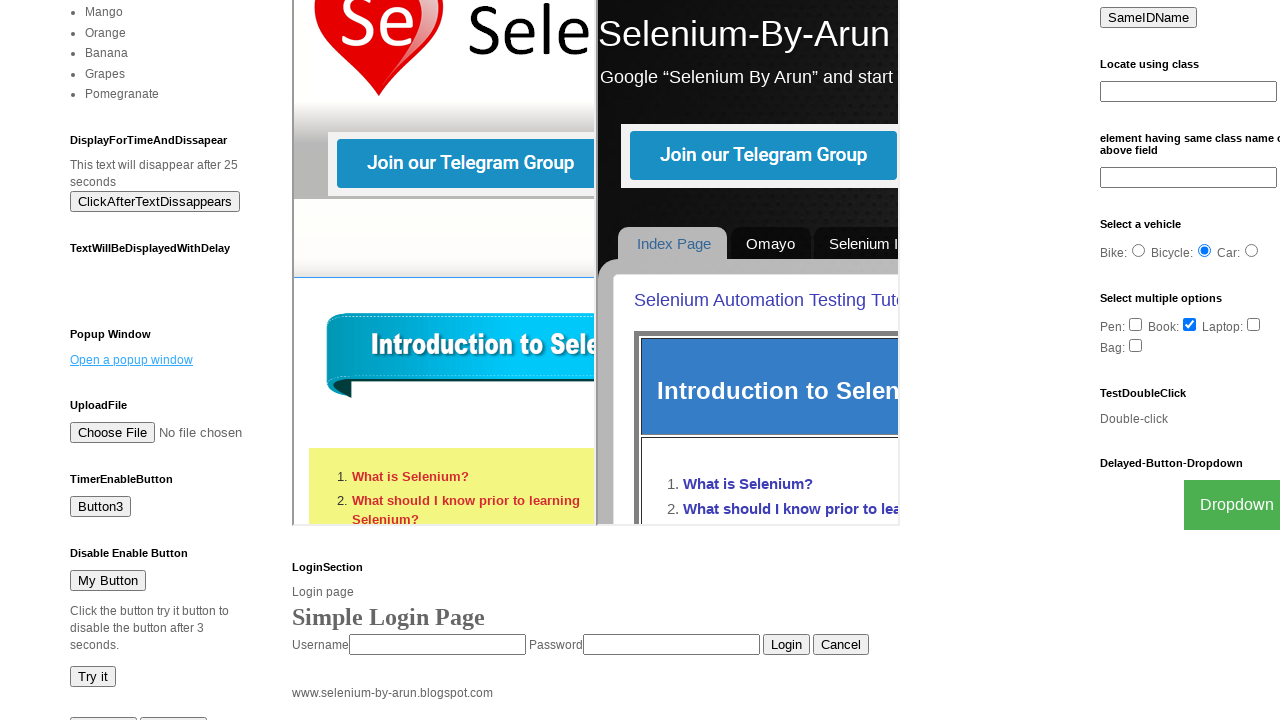

Brought original parent window to front
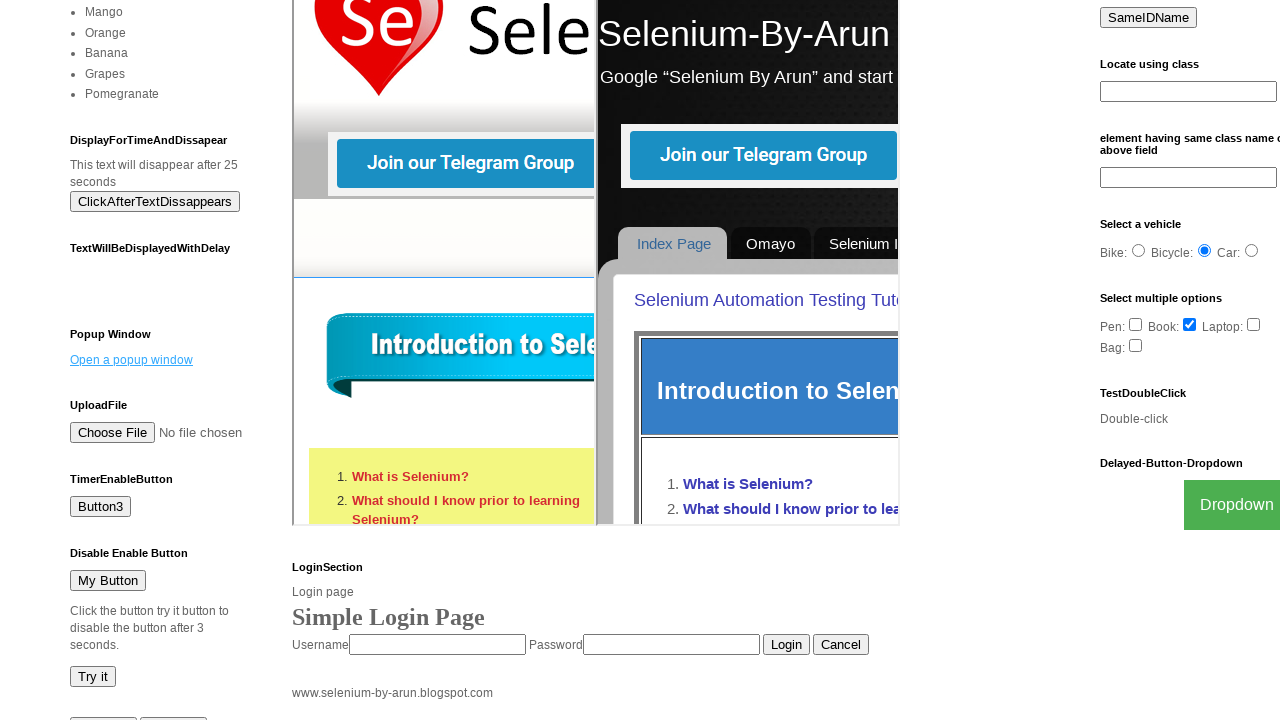

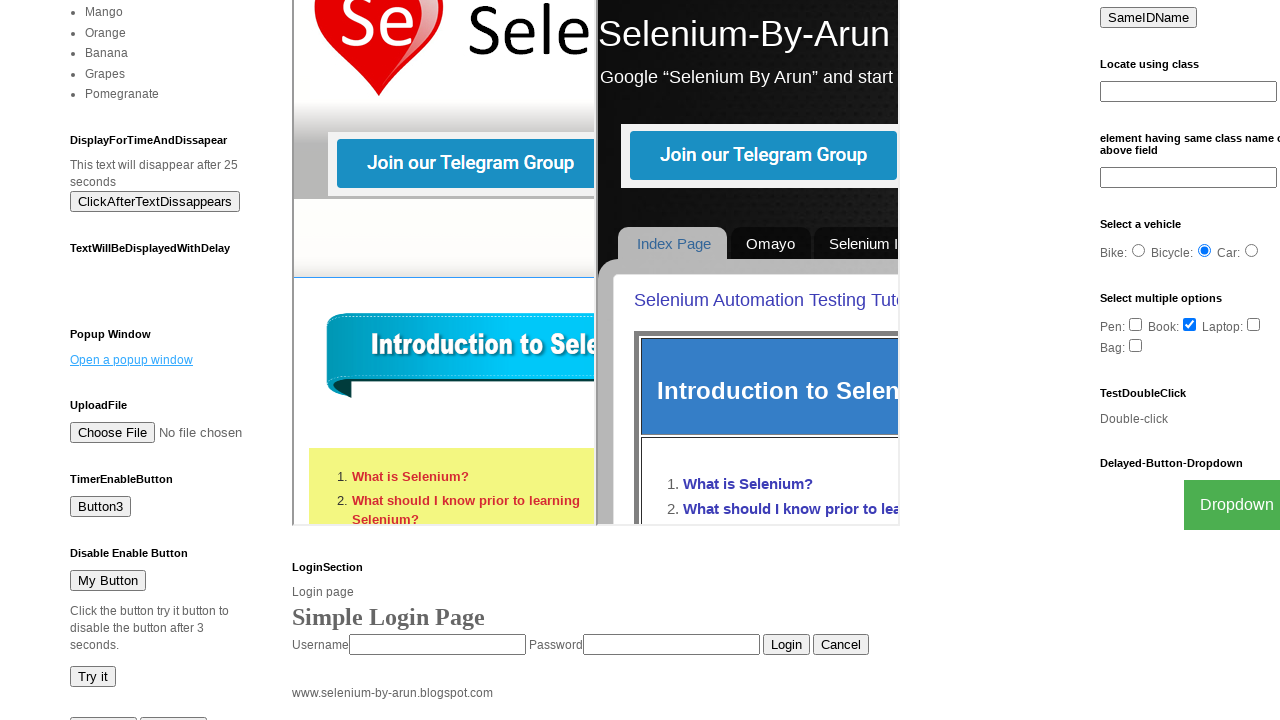